Tests forgot password form by entering an email address and clicking the retrieve button

Starting URL: https://the-internet.herokuapp.com/forgot_password

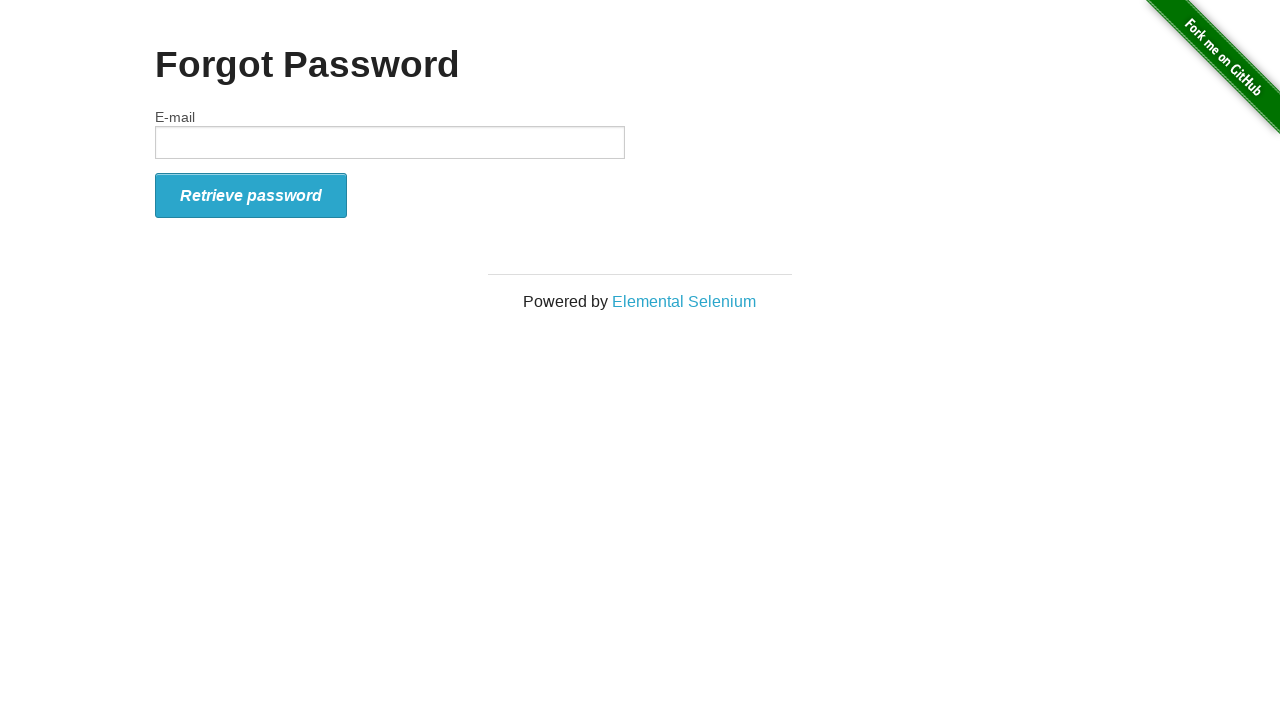

Entered email address 'test_user_2024@example.com' in forgot password field on #email
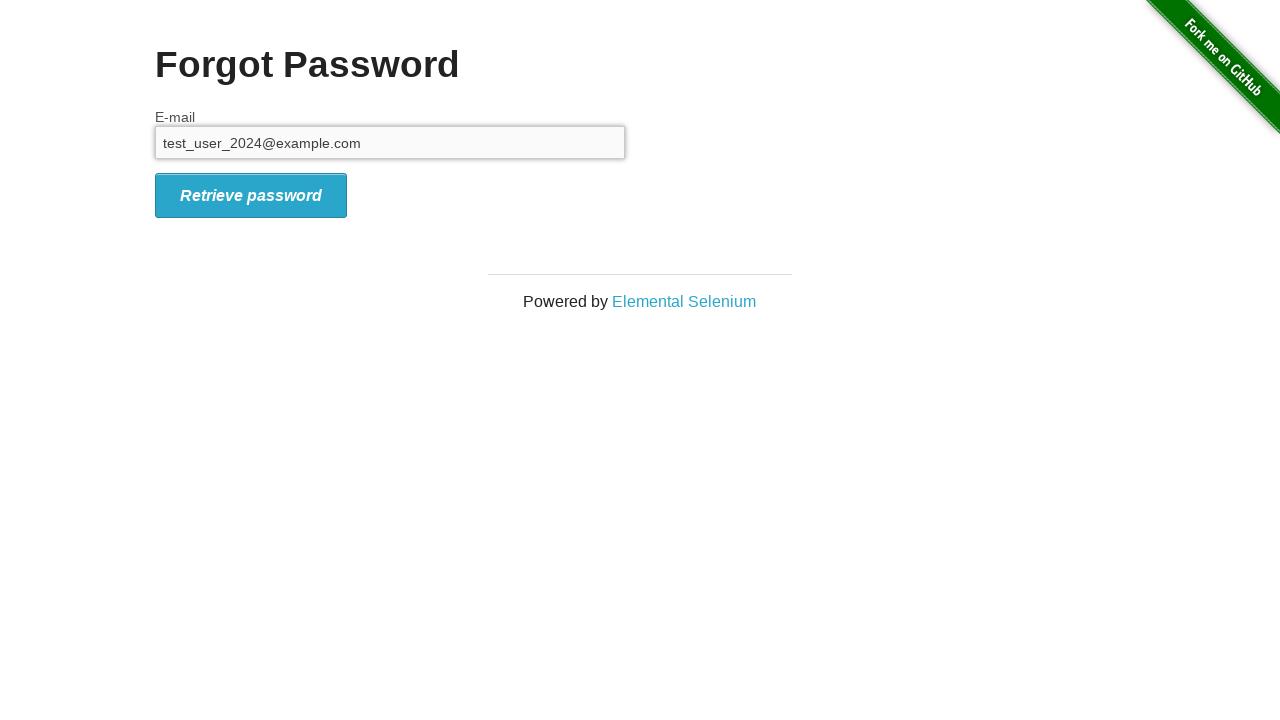

Clicked retrieve button to submit forgot password form at (251, 195) on xpath=//*[@id='form_submit']/i
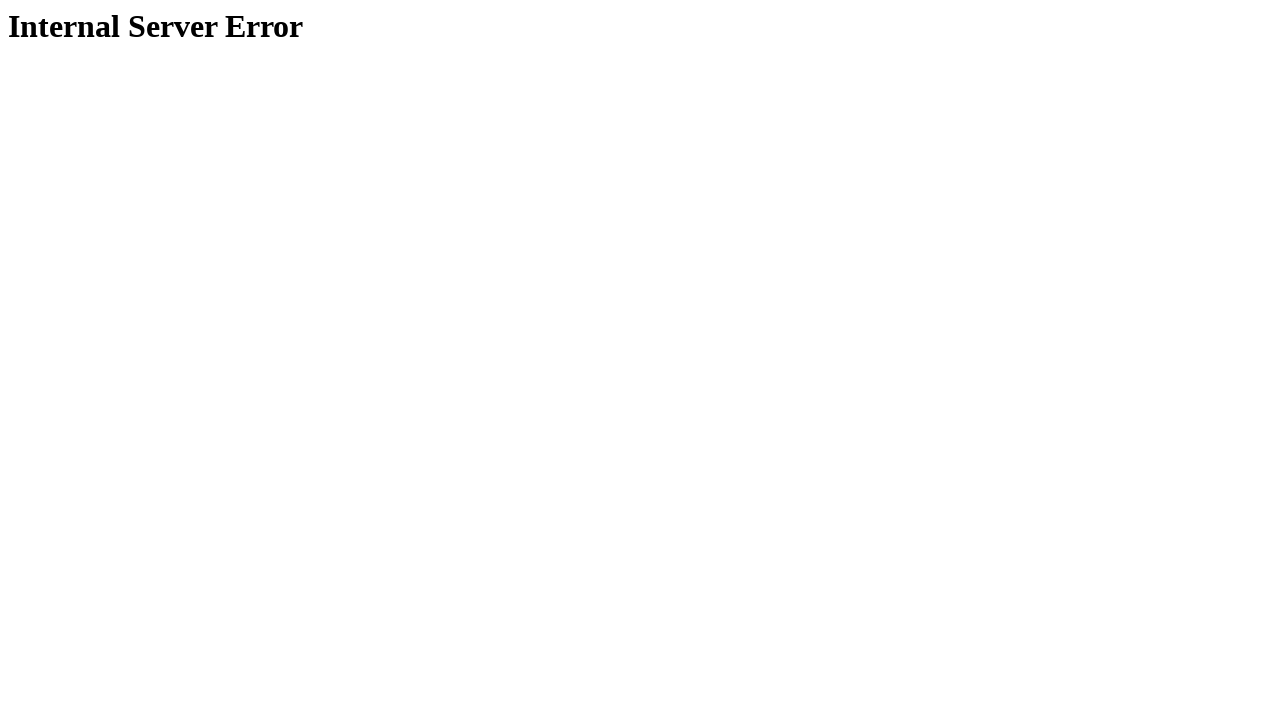

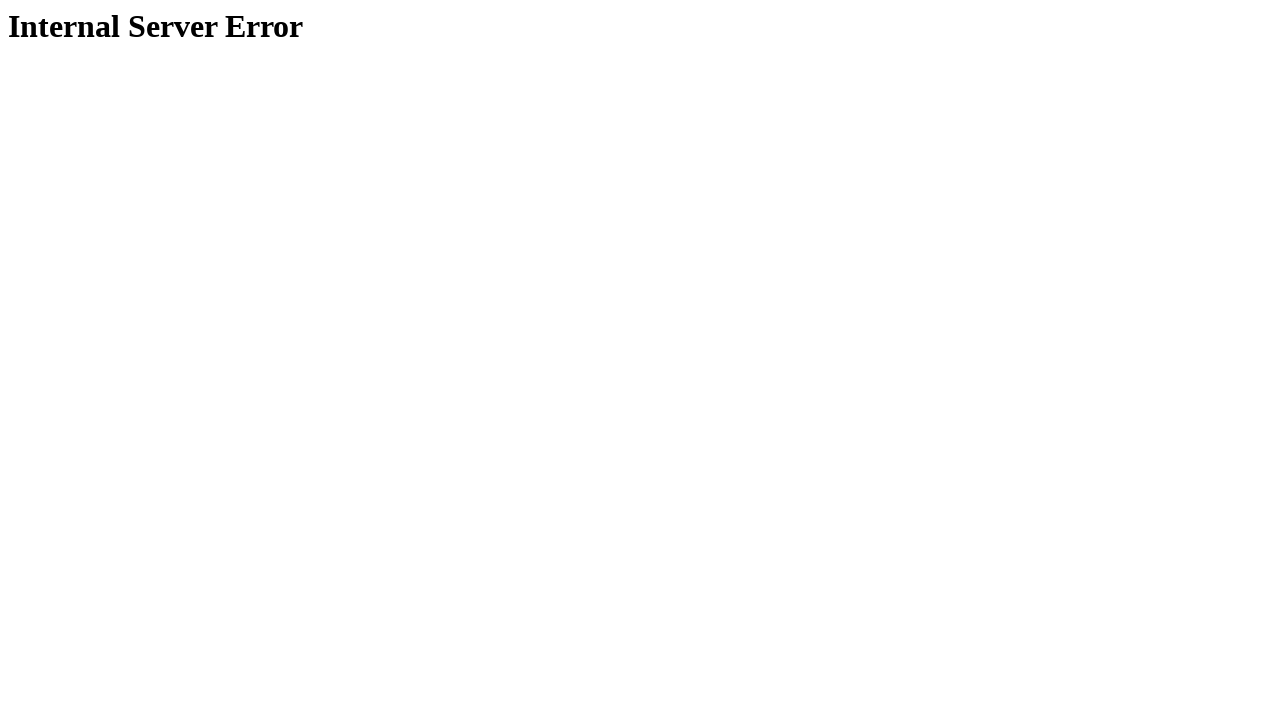